Tests Chrome WebDriver by navigating to Python.org, searching for "pycon", and verifying results are displayed

Starting URL: http://www.python.org

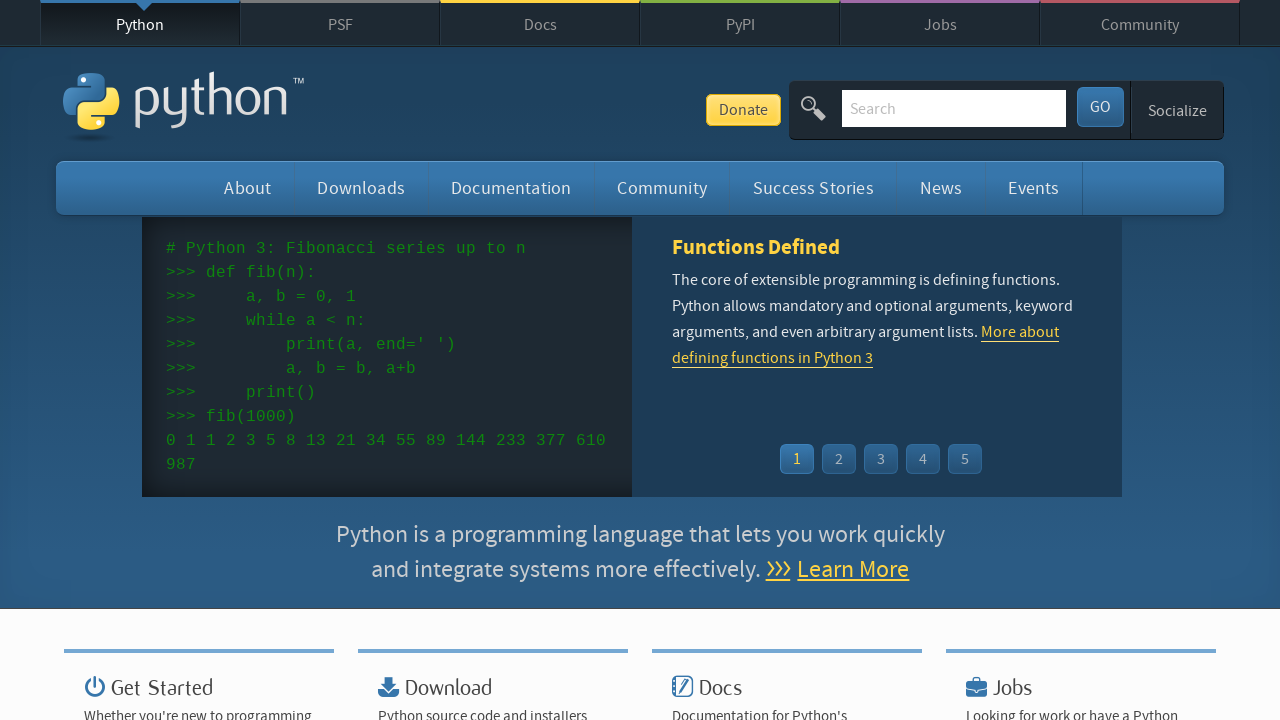

Cleared the search input field on input[name='q']
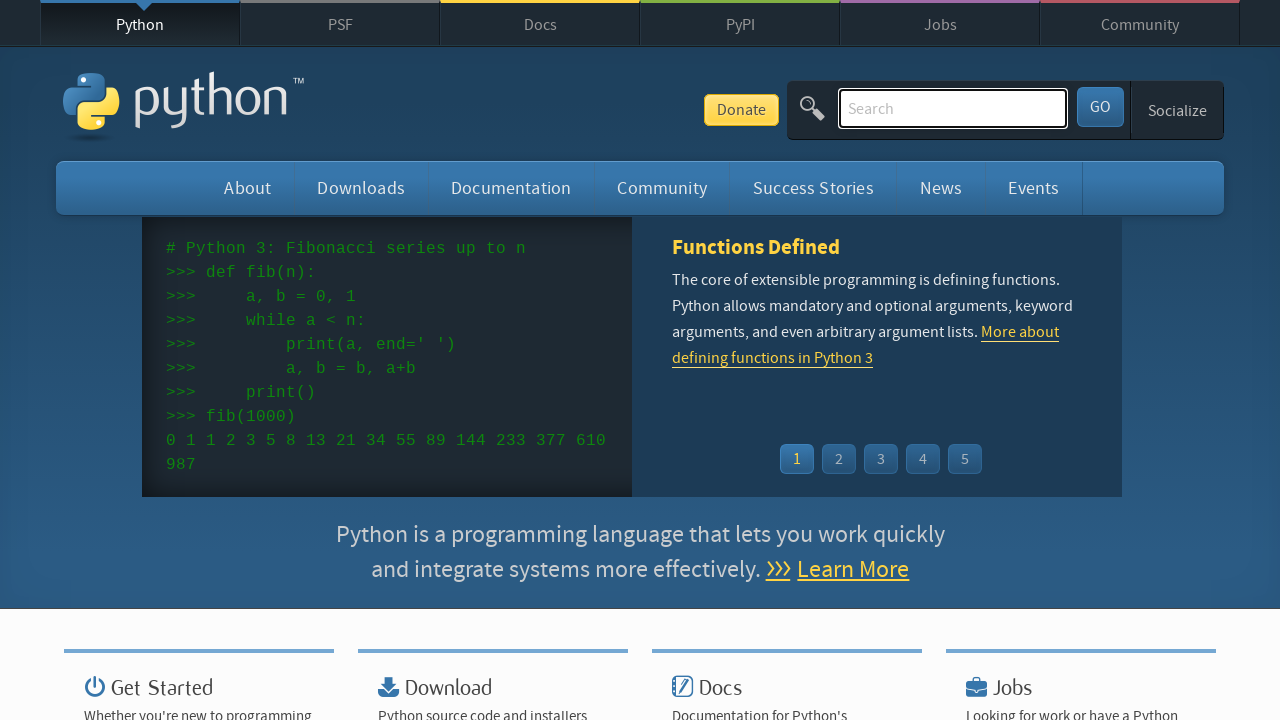

Filled search field with 'pycon' on input[name='q']
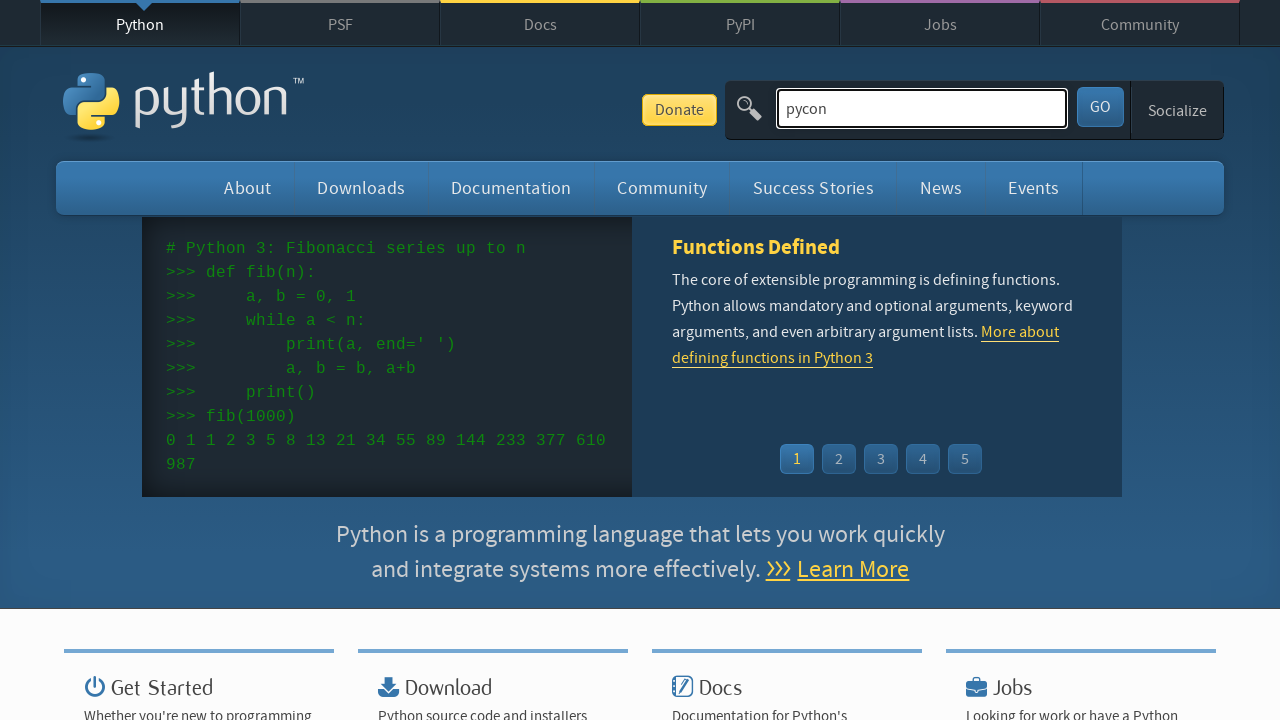

Submitted search by pressing Enter on input[name='q']
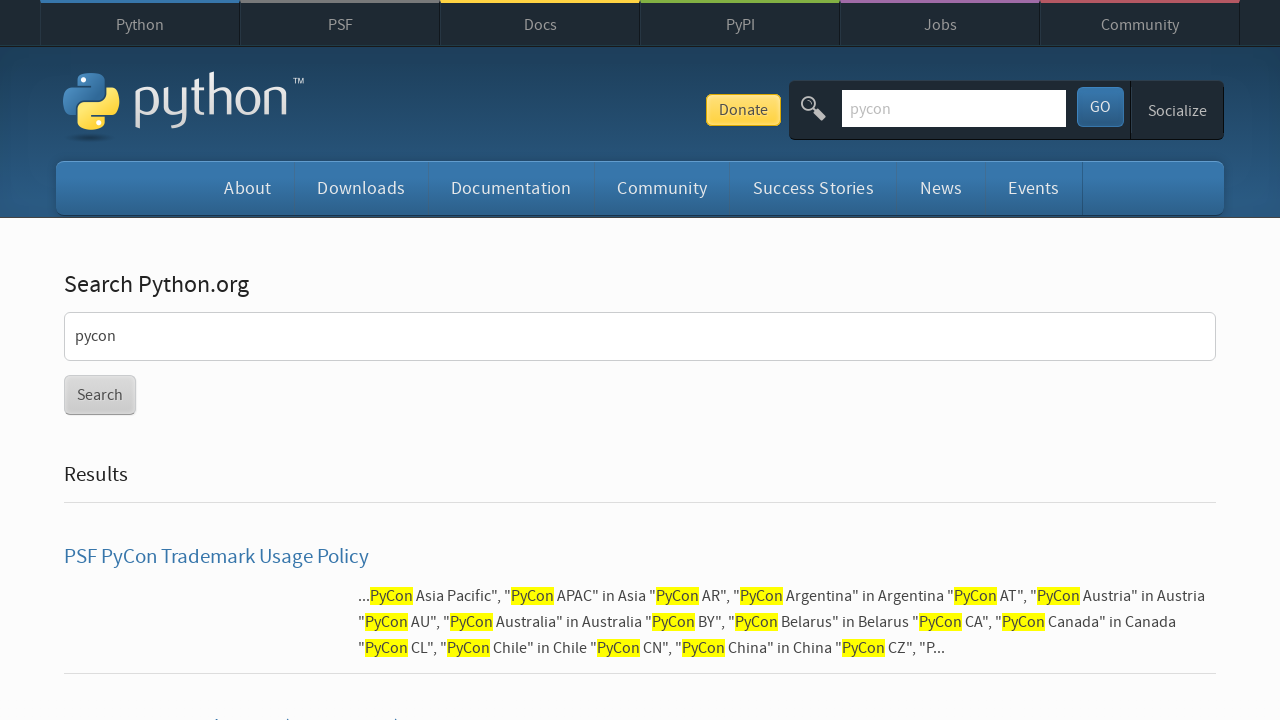

Waited for page to load (networkidle)
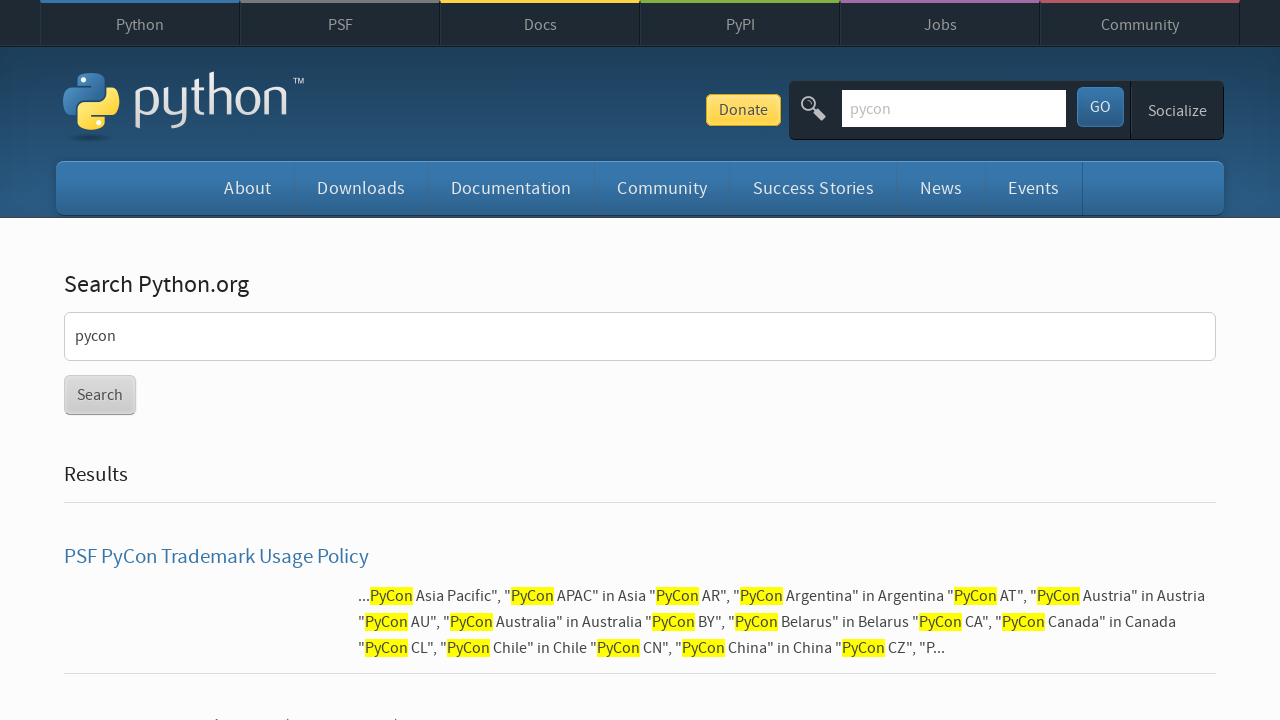

Verified search results are displayed (no 'No results found' message)
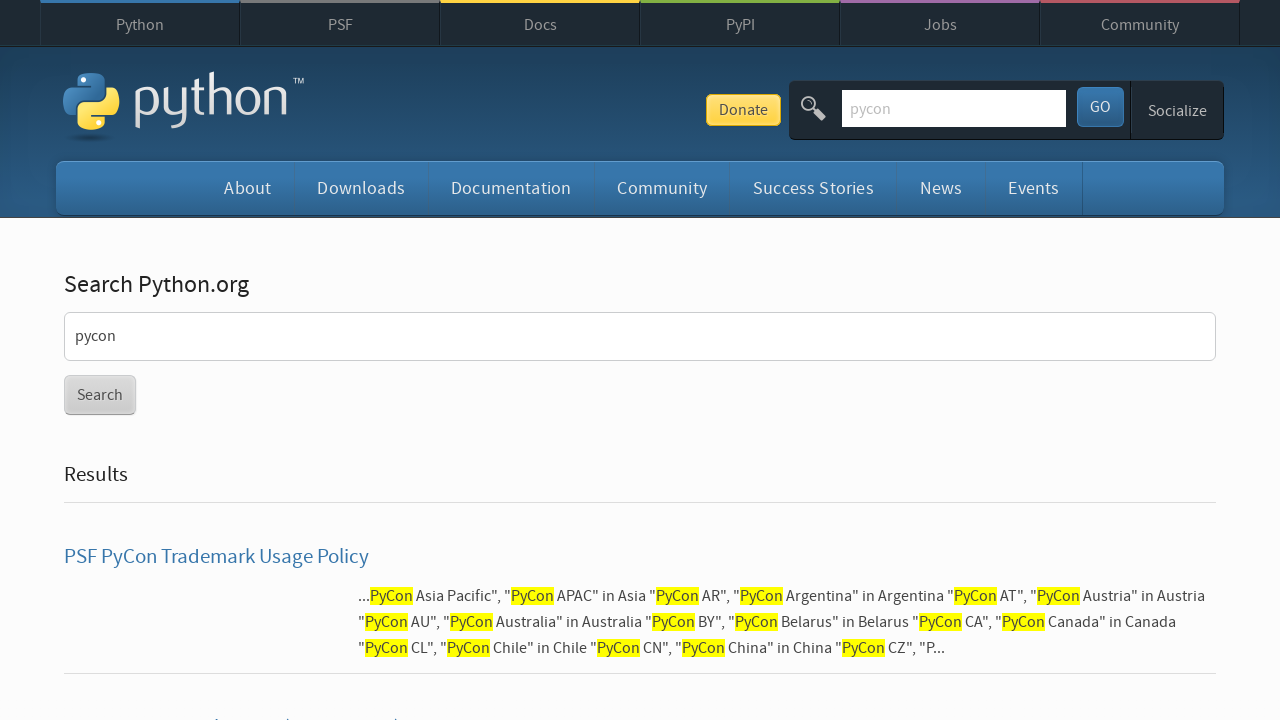

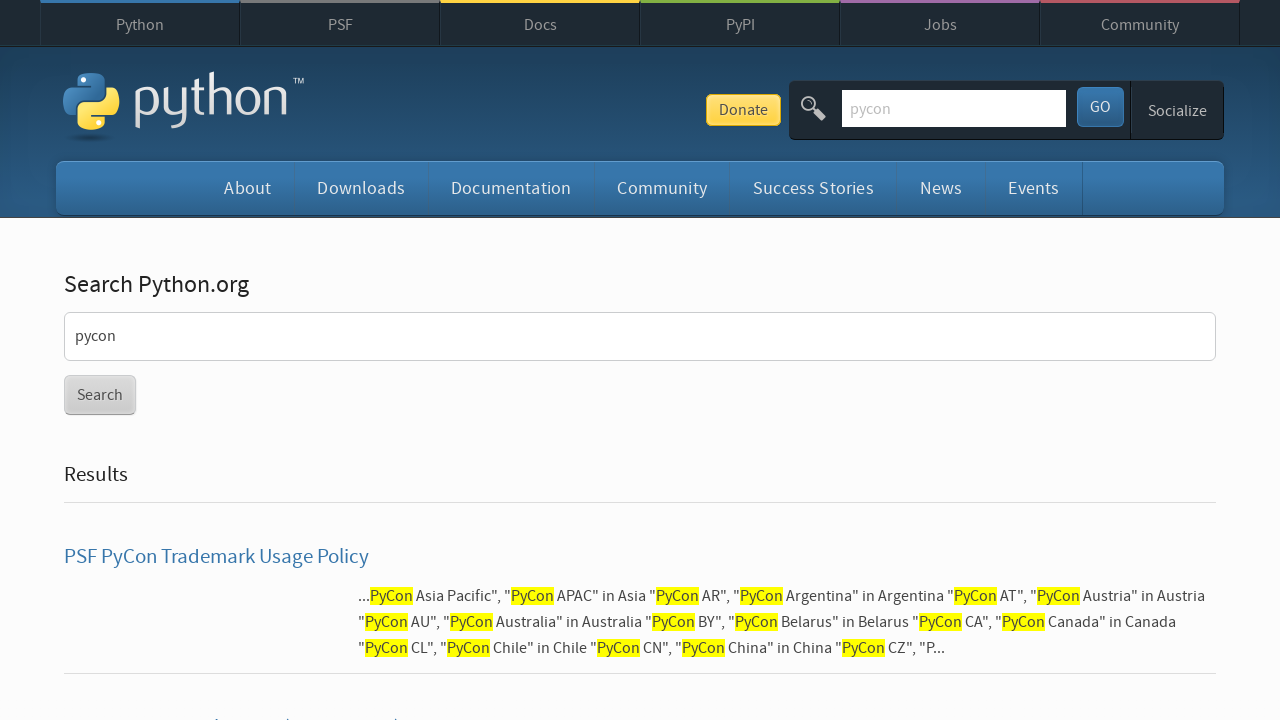